Fills out a practice form on an Angular demo site, including name, email, password, checkbox, gender dropdown, radio button, and date fields

Starting URL: https://rahulshettyacademy.com/angularpractice/

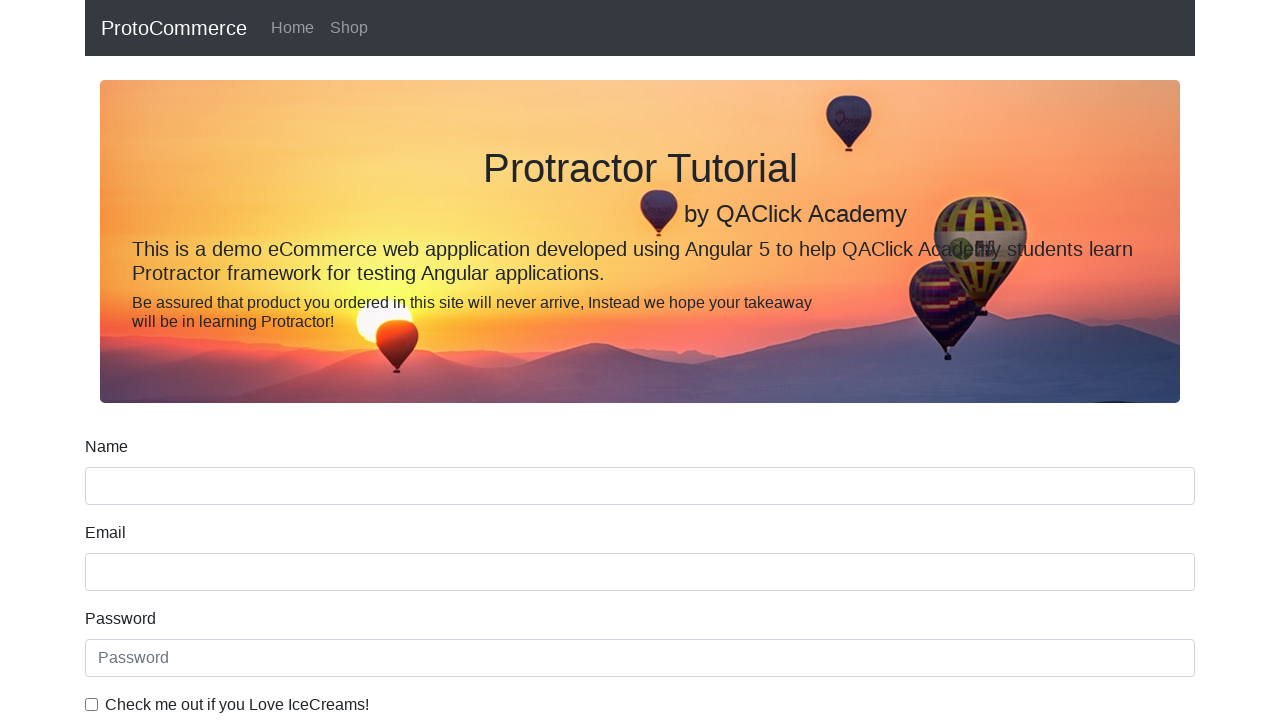

Navigated to Angular practice form page
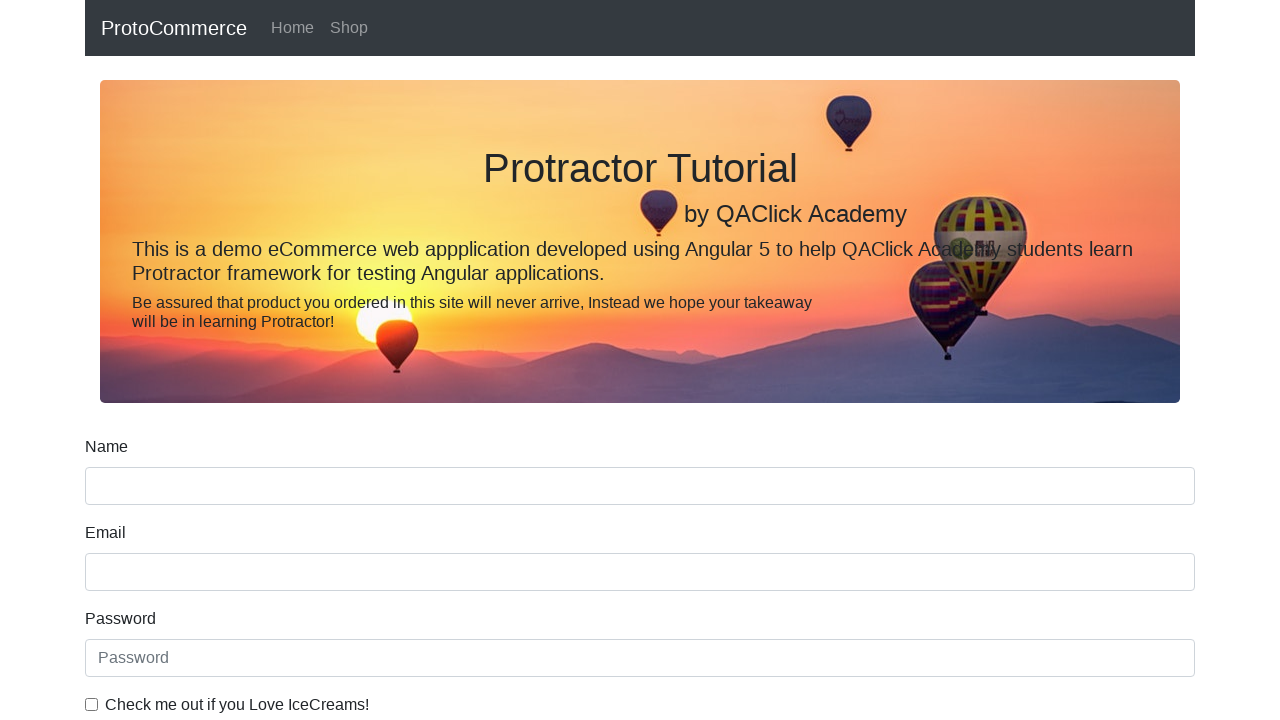

Filled name field with 'Relina' on //form[contains(@class,'ng-pristine')] //input[contains(@class,'ng-invalid')]
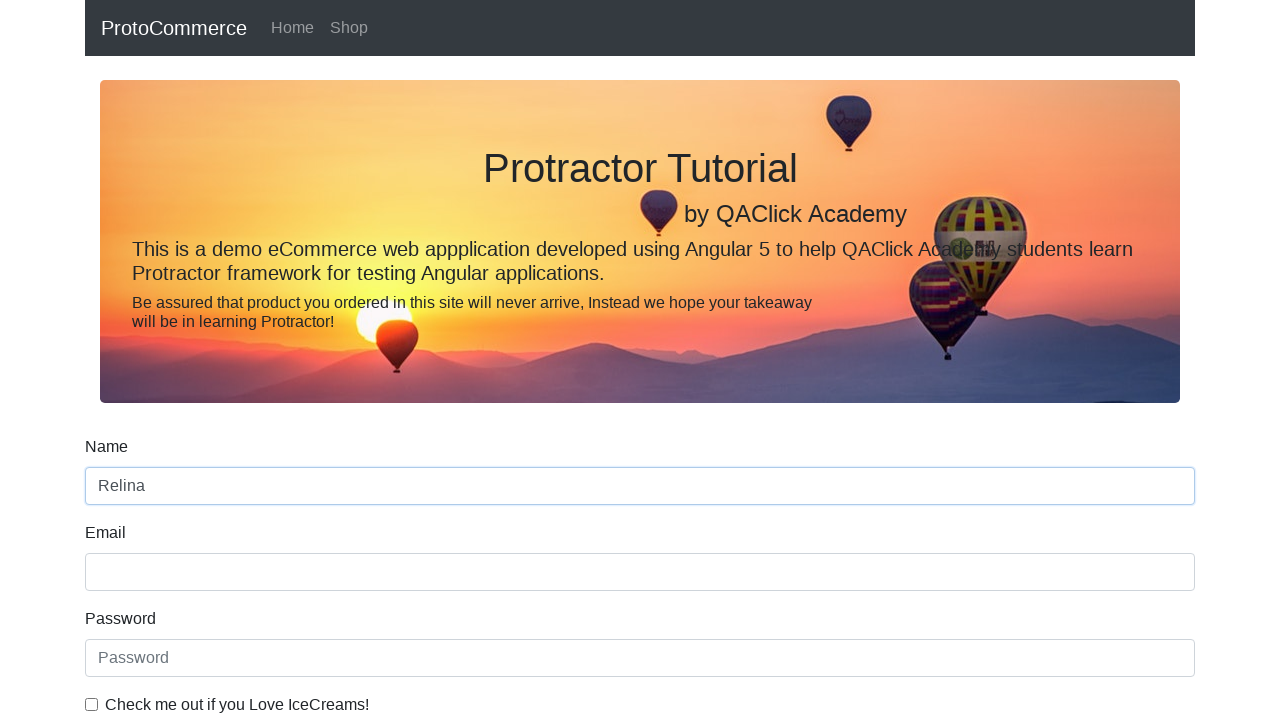

Filled email field with 'test@example.com' on //input[contains(@name,'email')]
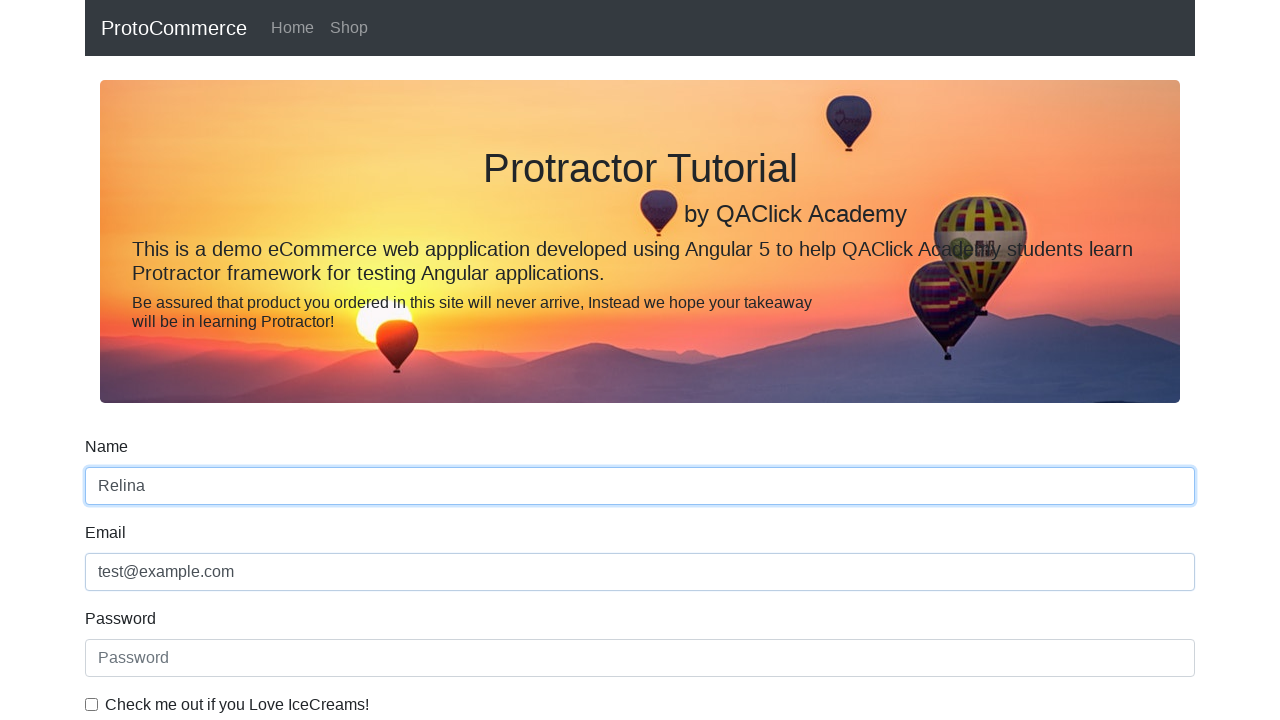

Filled password field with 'Hello' on //form/div/input[@id = 'exampleInputPassword1']
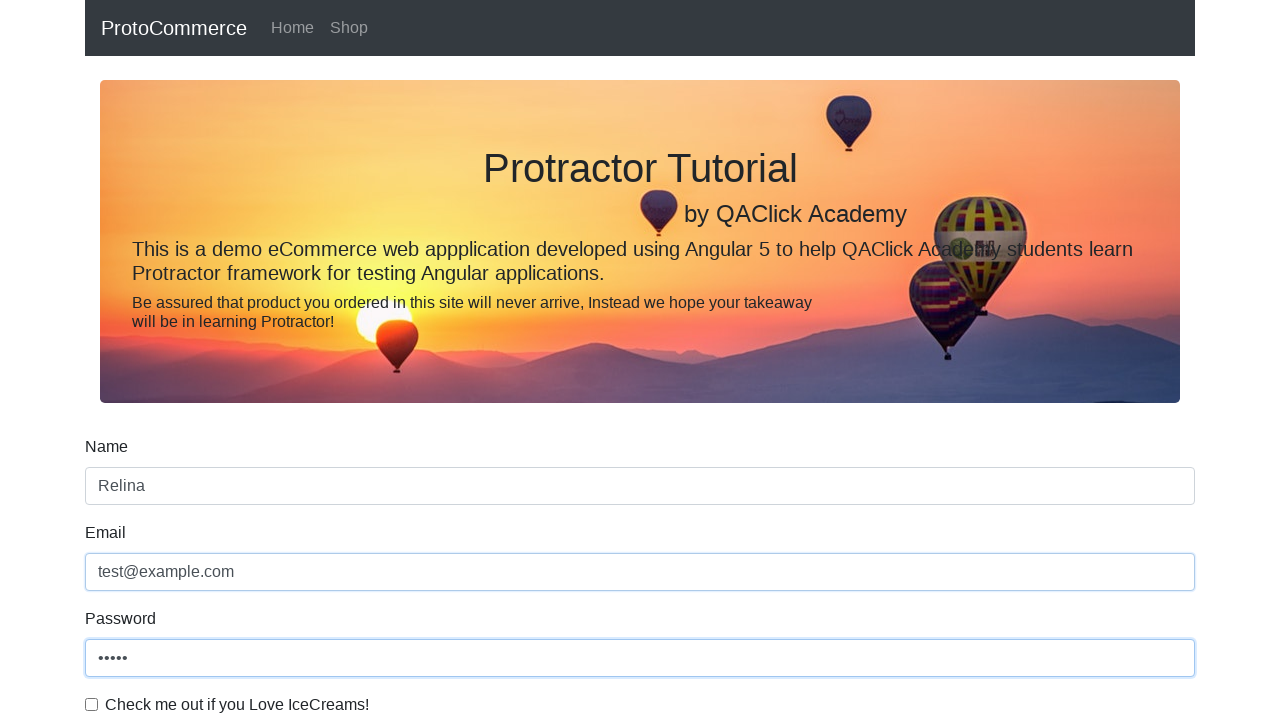

Clicked checkbox to enable it at (92, 704) on xpath=//form/div/input[@id = 'exampleCheck1']
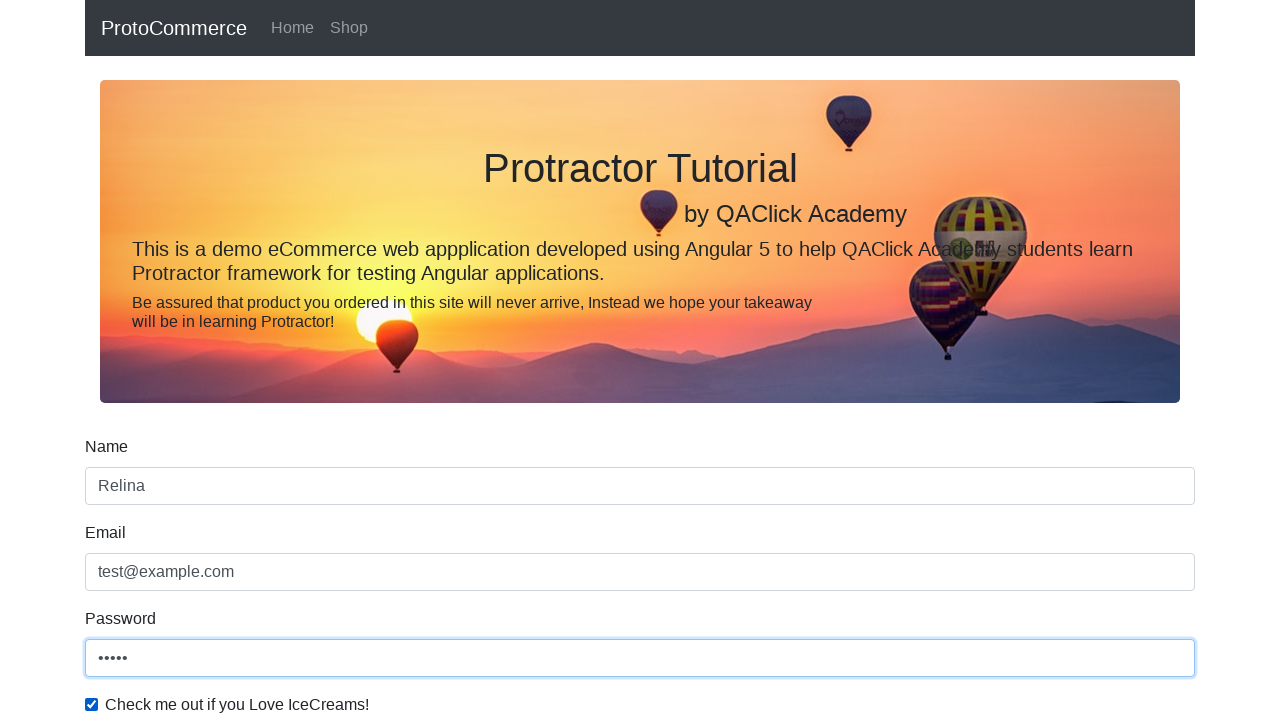

Selected Female gender from dropdown on //select[@id = 'exampleFormControlSelect1']
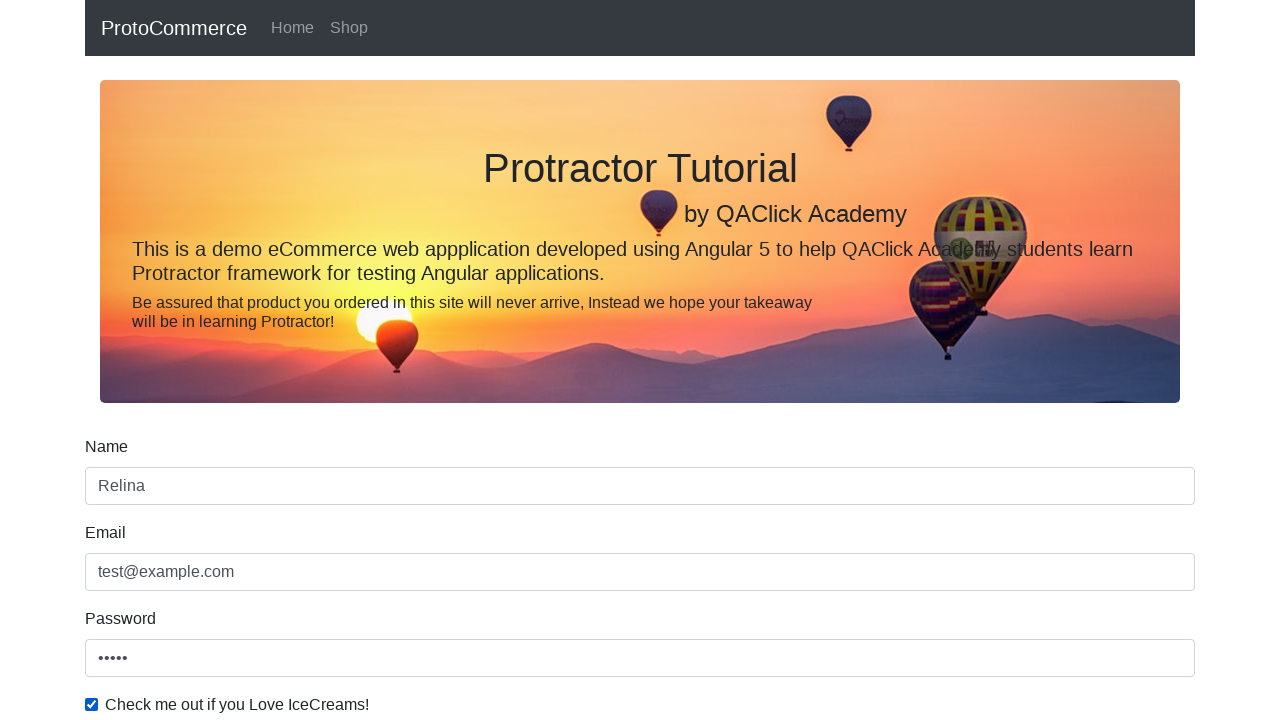

Clicked Student radio button at (238, 360) on xpath=//input[@id='inlineRadio1']
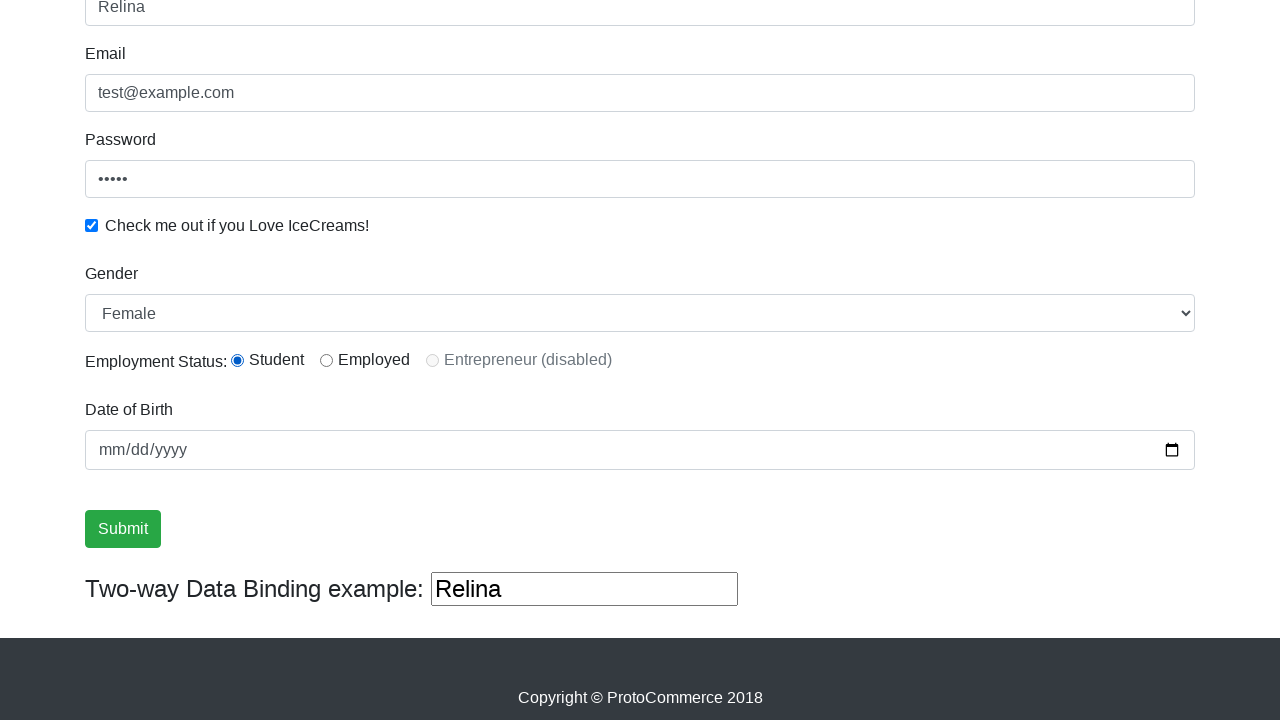

Clicked date field to open date picker at (640, 450) on xpath=//form/div[7]/input[@class='form-control']
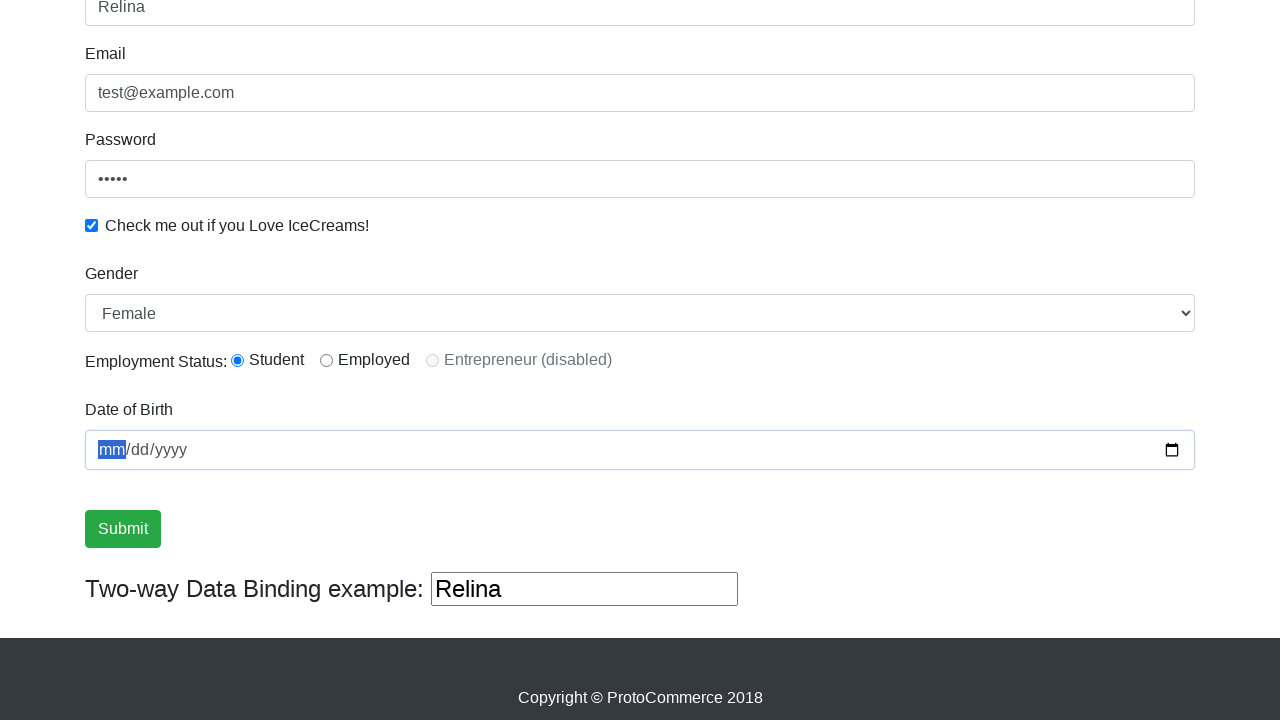

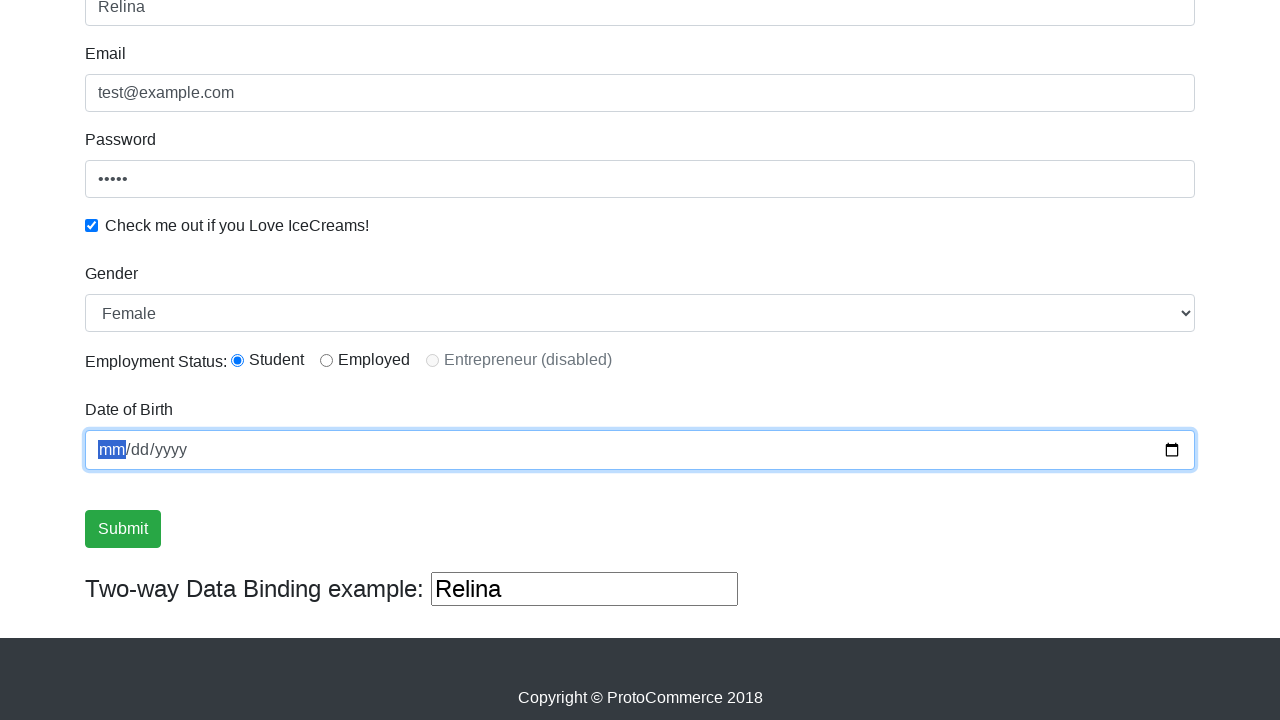